Tests clicking a series of simple buttons in sequence and verifies the success message is displayed

Starting URL: https://testpages.herokuapp.com/styled/dynamic-buttons-simple.html

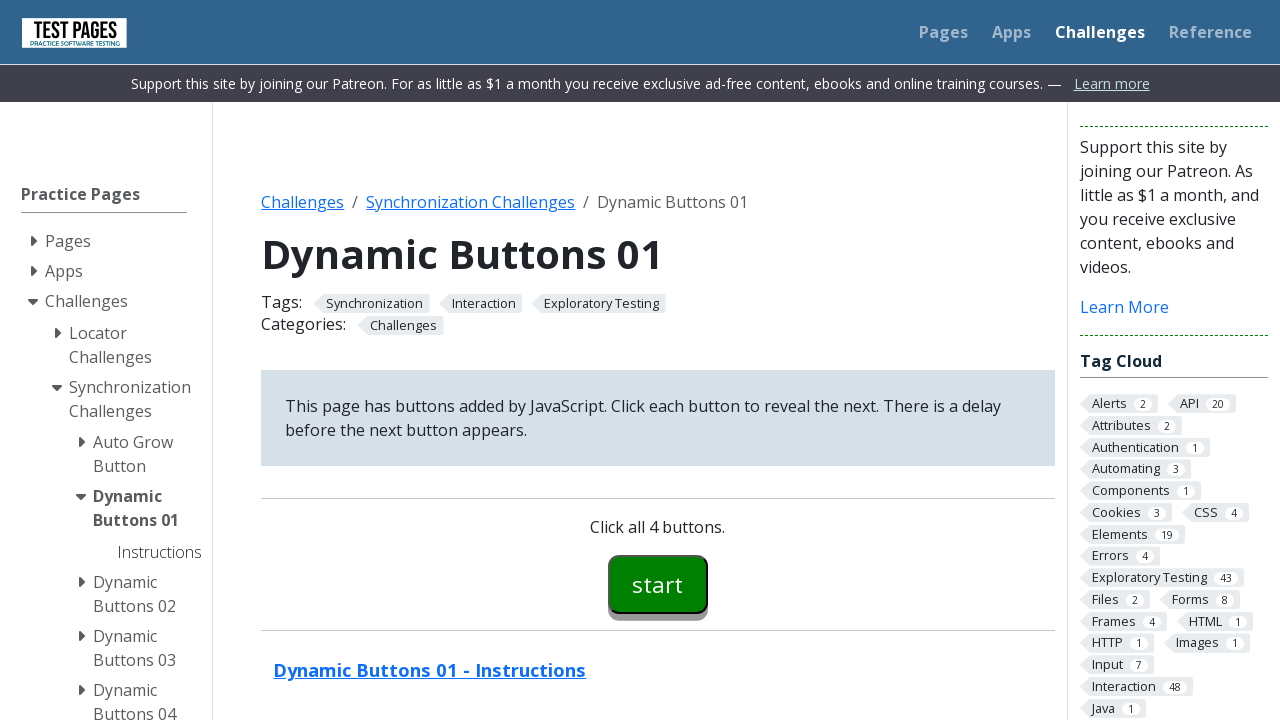

Clicked button 00 at (658, 584) on #button00
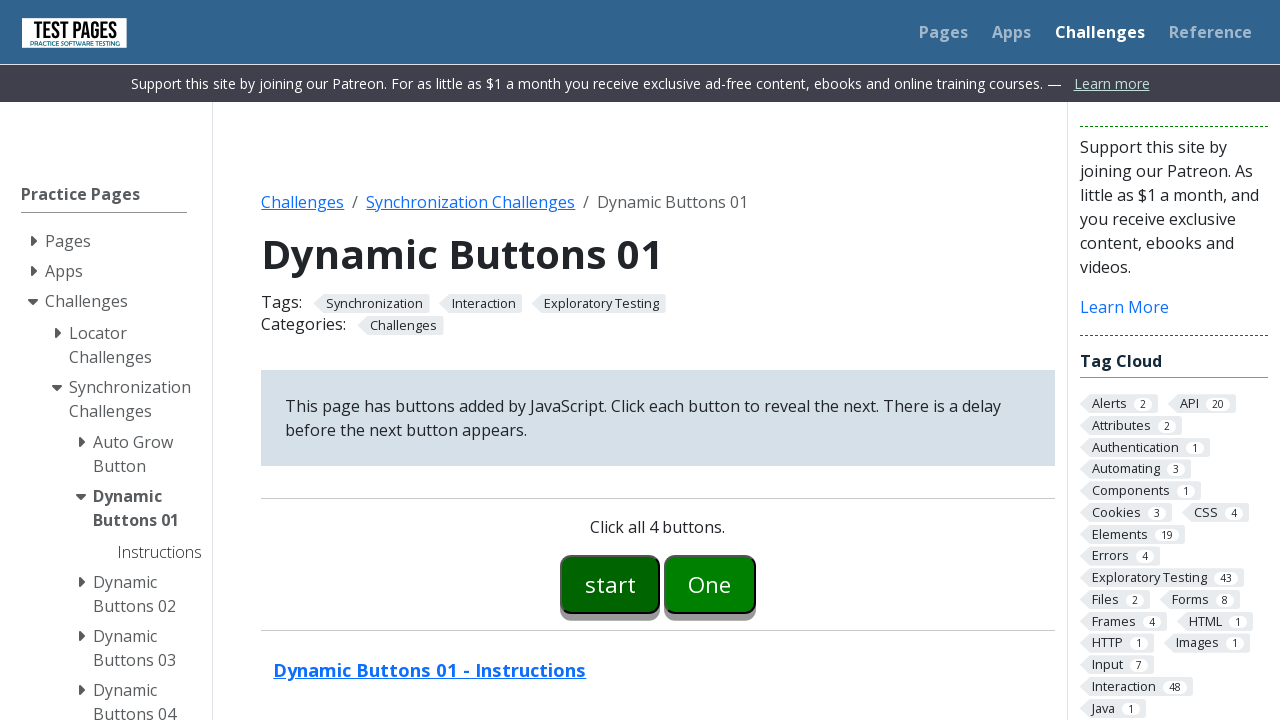

Clicked button 01 at (710, 584) on #button01
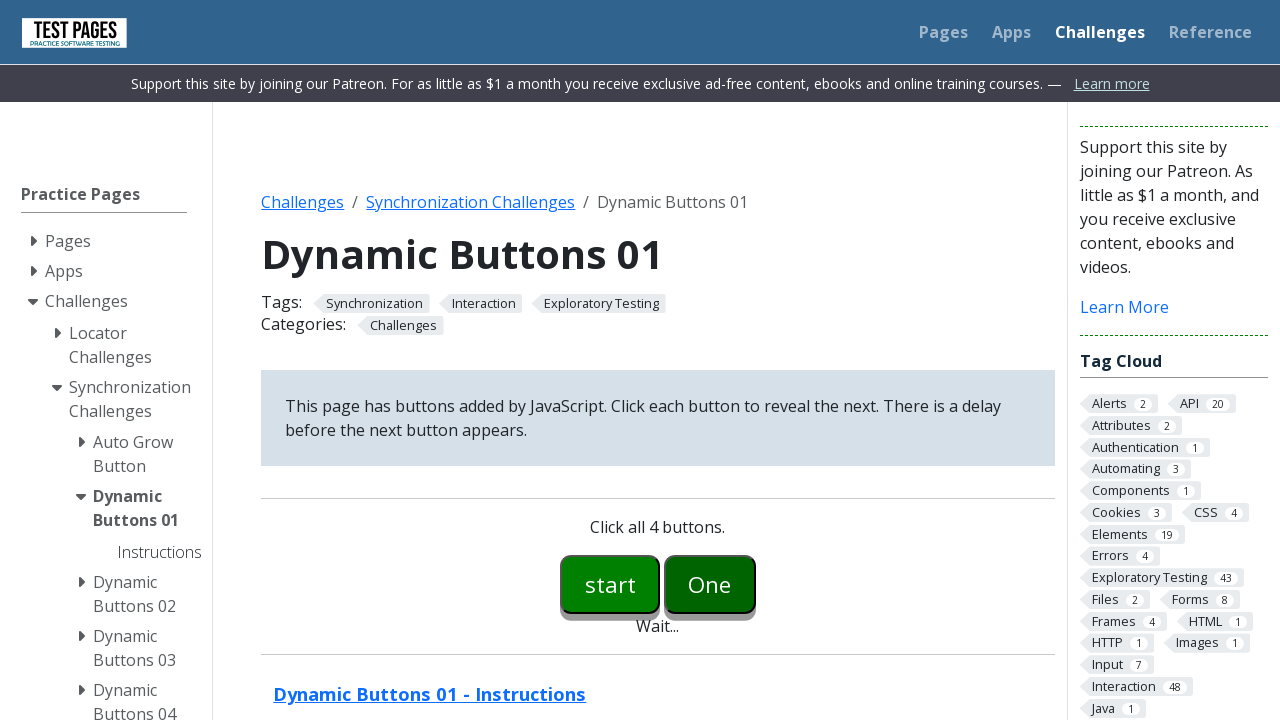

Clicked button 02 at (756, 584) on #button02
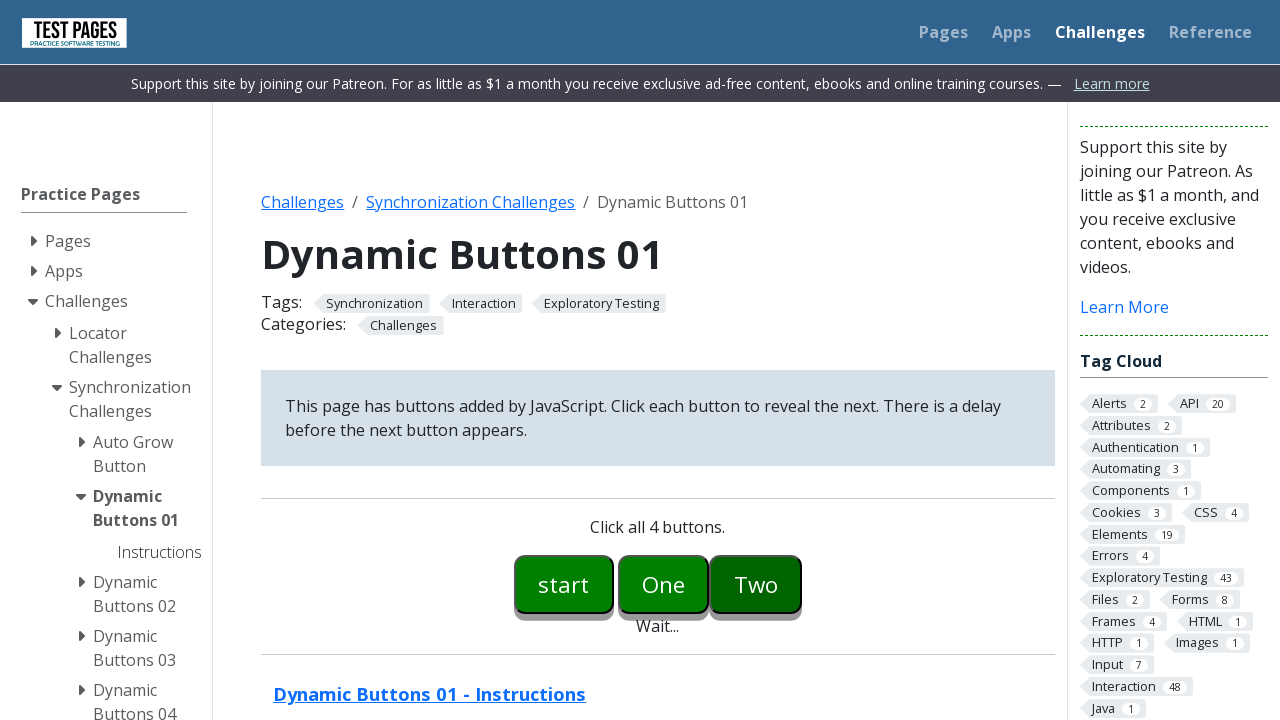

Clicked button 03 at (802, 584) on #button03
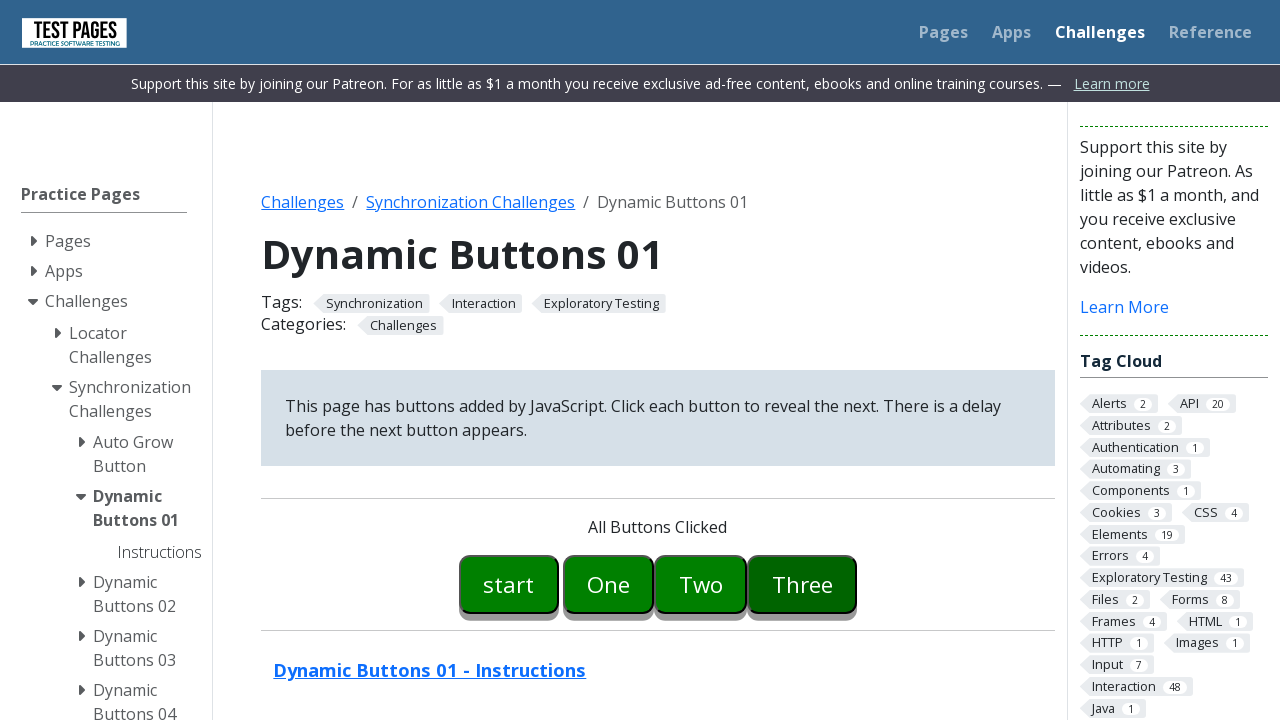

Verified success message is visible
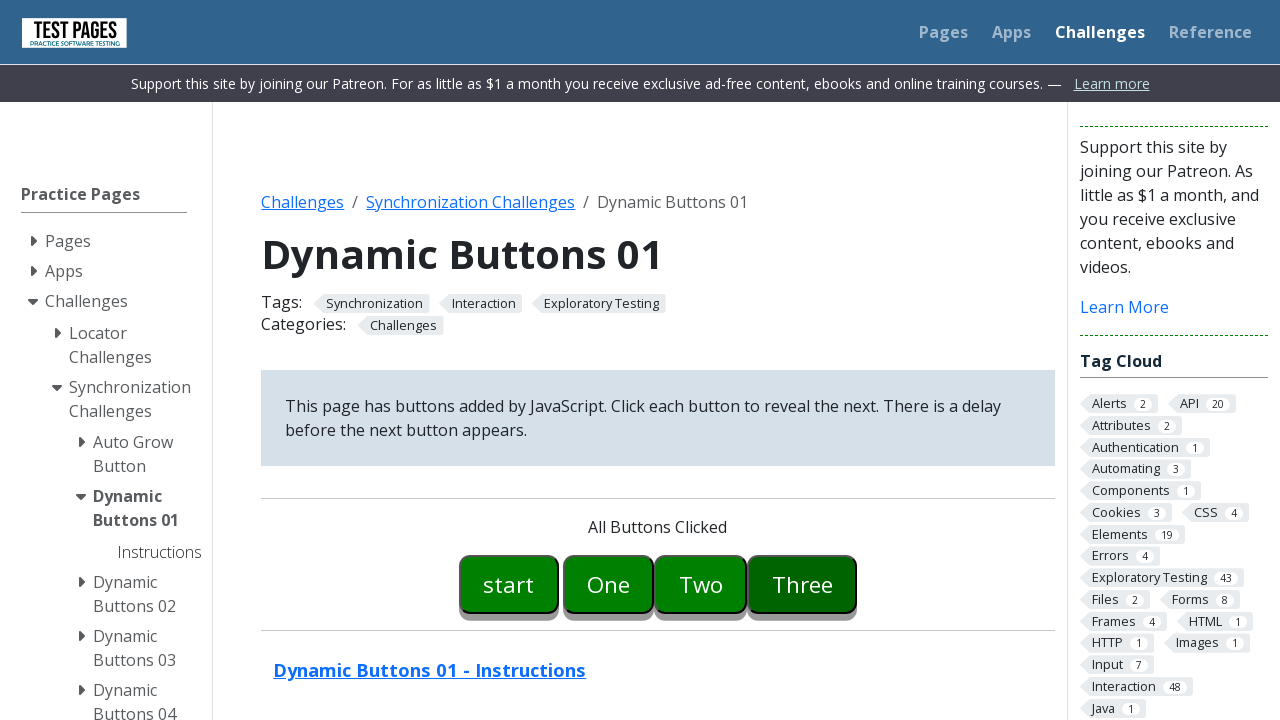

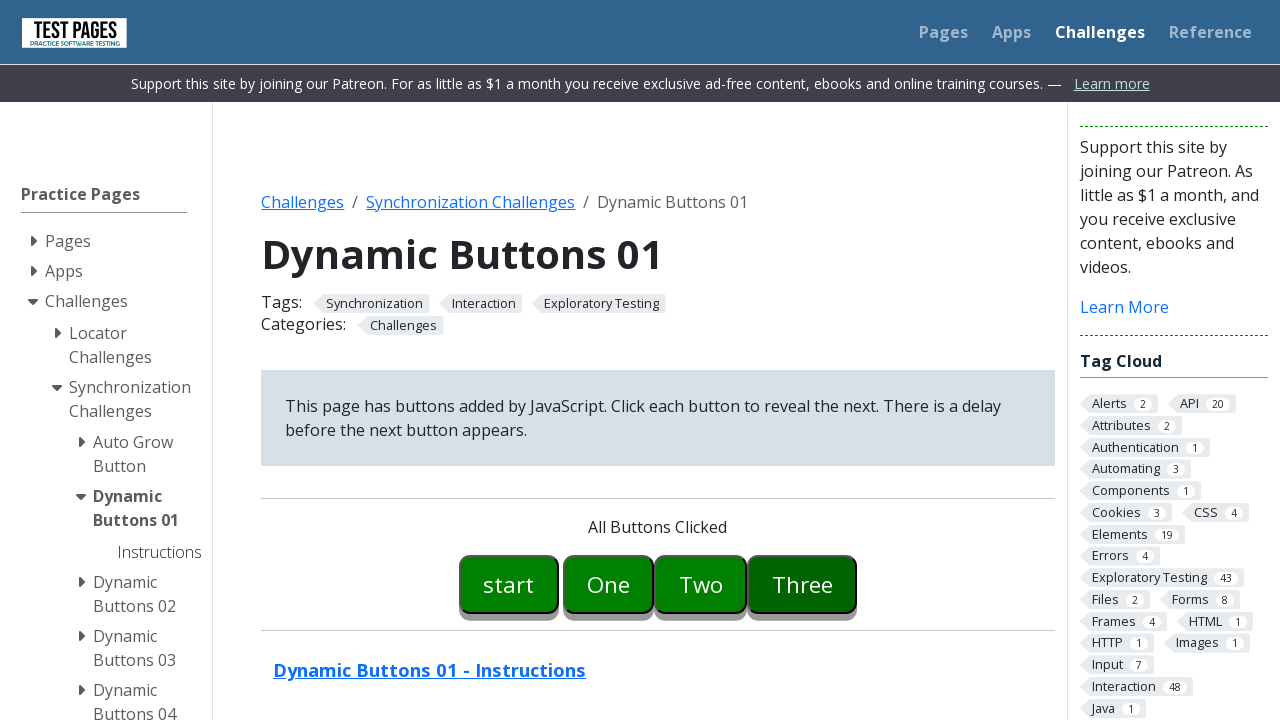